Tests the categories navigation link - verifies it has correct text, shows dropdown on hover, and navigates to categories page on click

Starting URL: https://coursehunter.net/

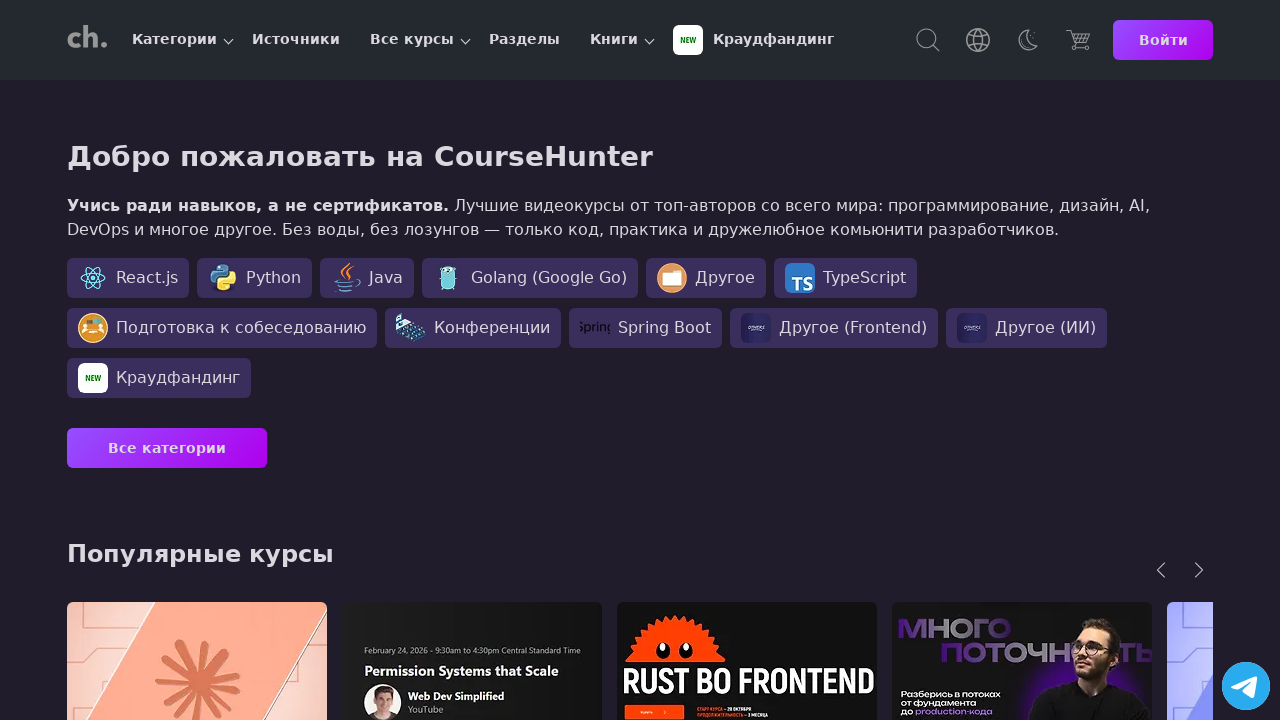

Categories link is visible in navigation
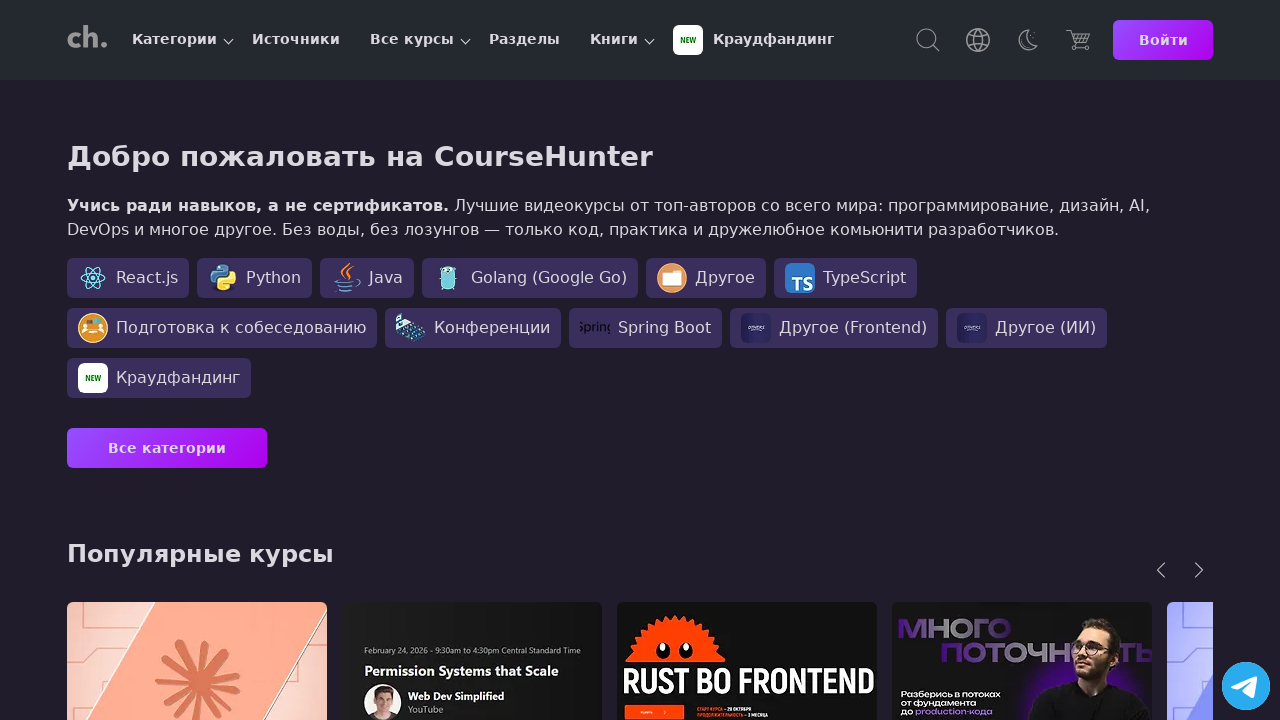

Verified categories link has correct text 'Категории'
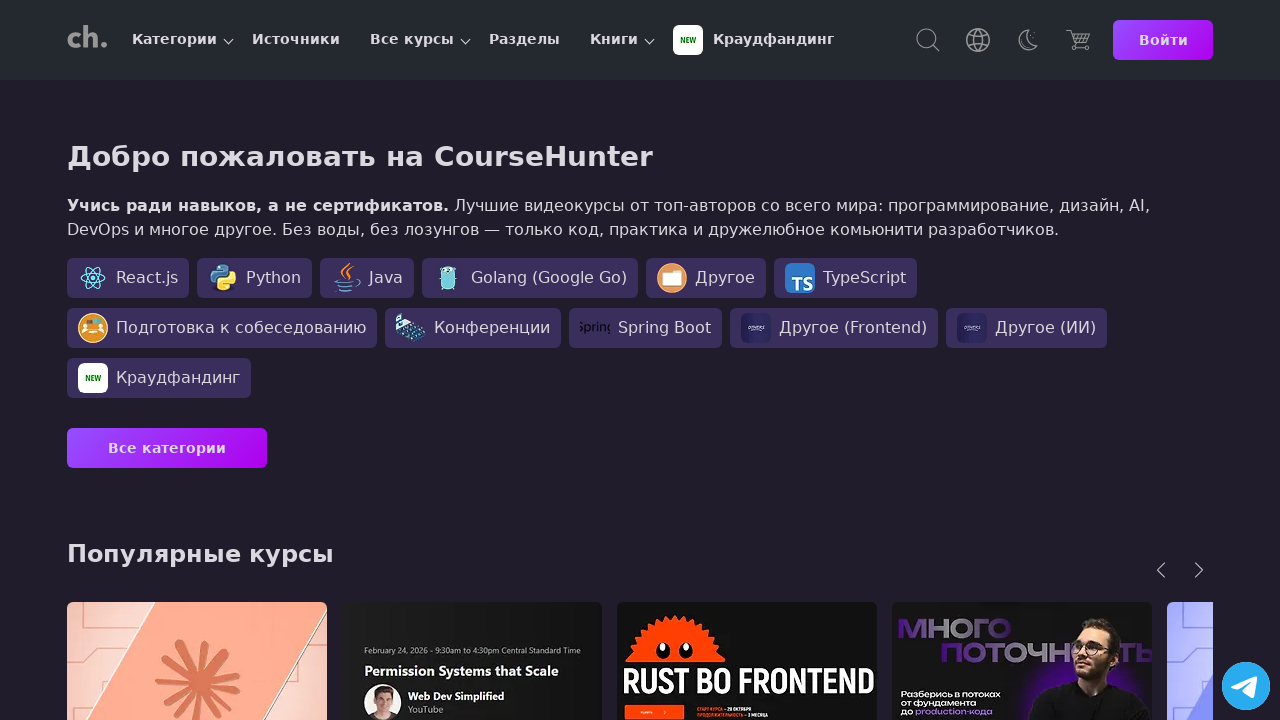

Hovered over categories link to reveal dropdown at (177, 40) on ul.nav-container>li:first-child
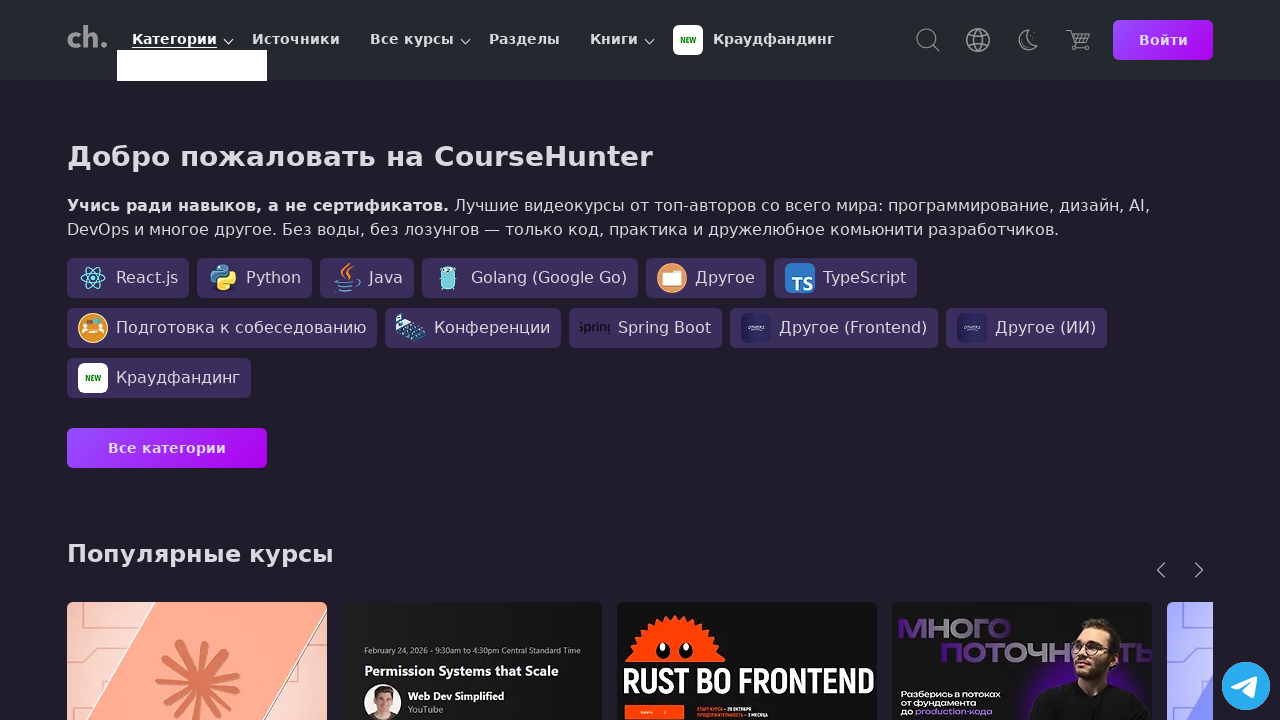

Dropdown menu appeared under categories link
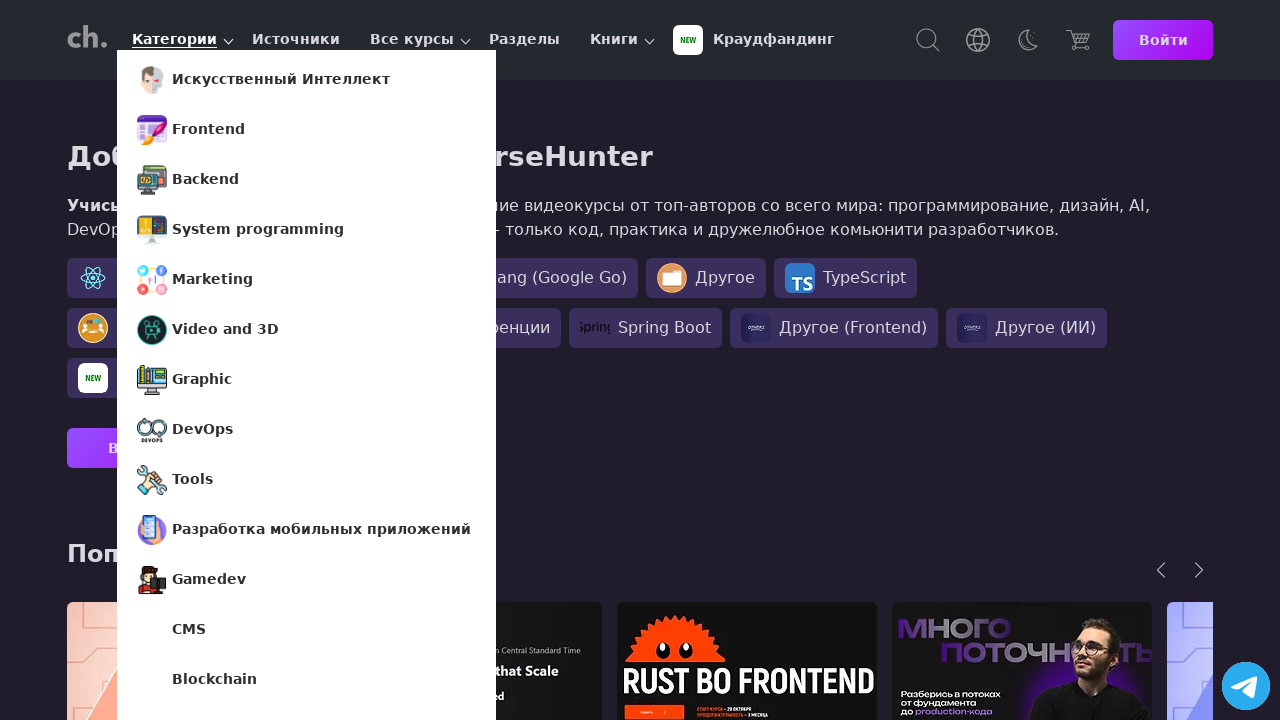

Clicked on categories link at (177, 40) on ul.nav-container>li:first-child
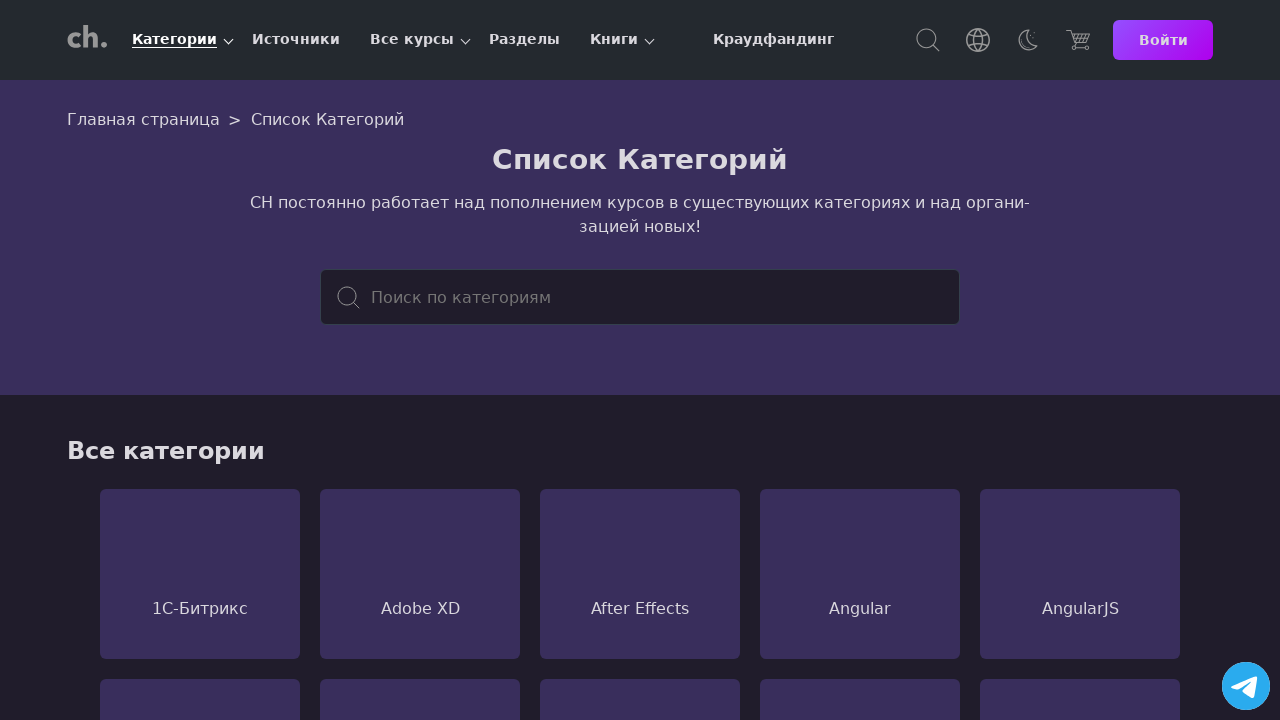

Navigated to categories page at https://coursehunter.net/category
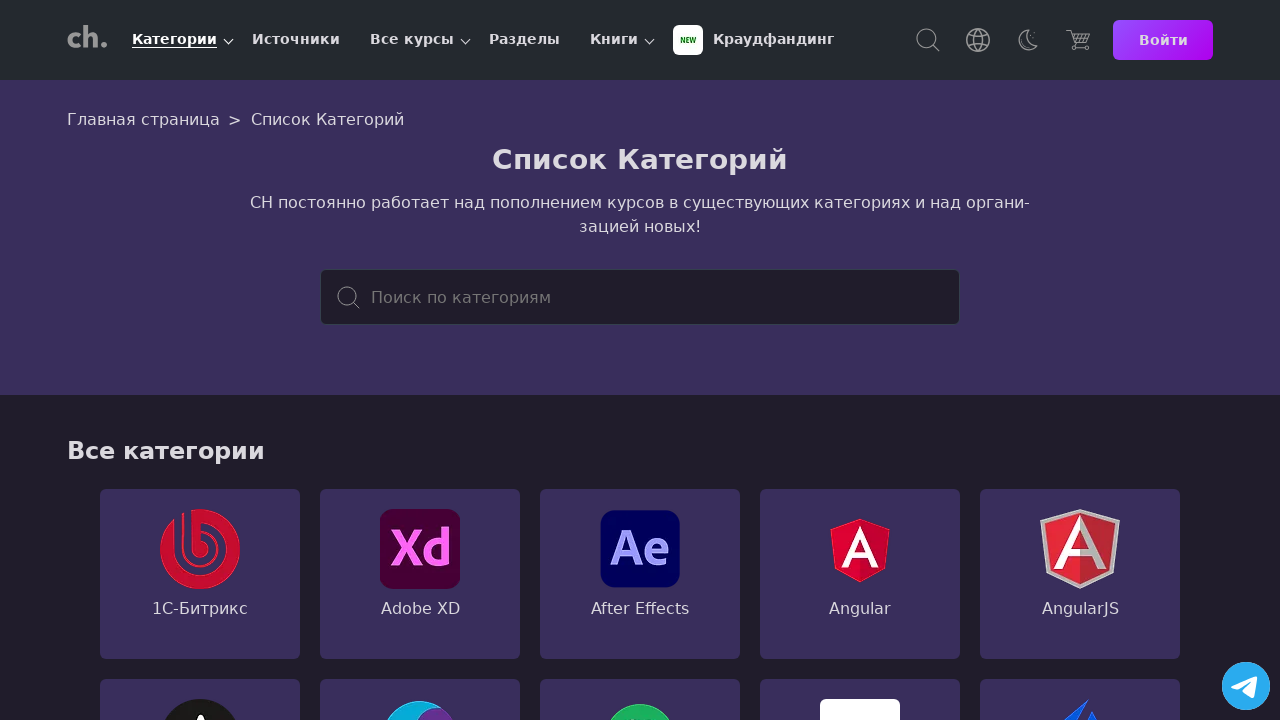

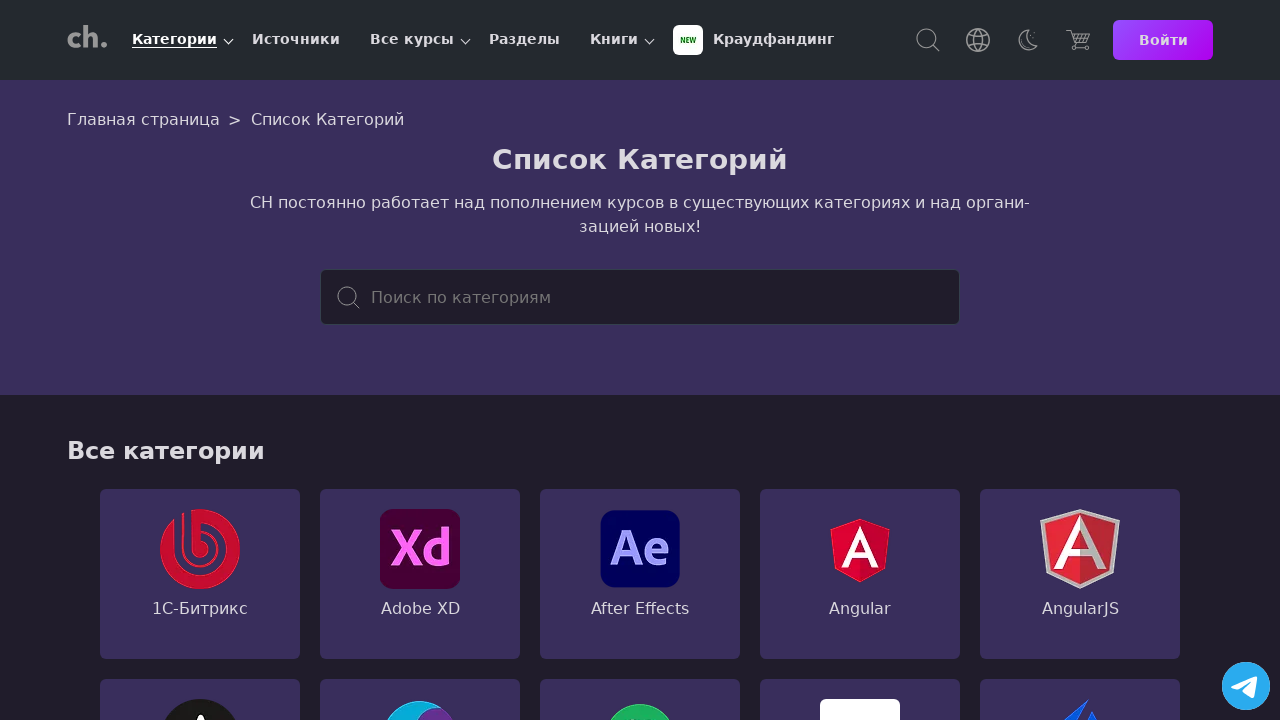